Tests canvas drawing functionality by navigating to a canvas page and performing mouse drag actions to draw a square shape on the canvas element.

Starting URL: https://bonigarcia.dev/selenium-webdriver-java/

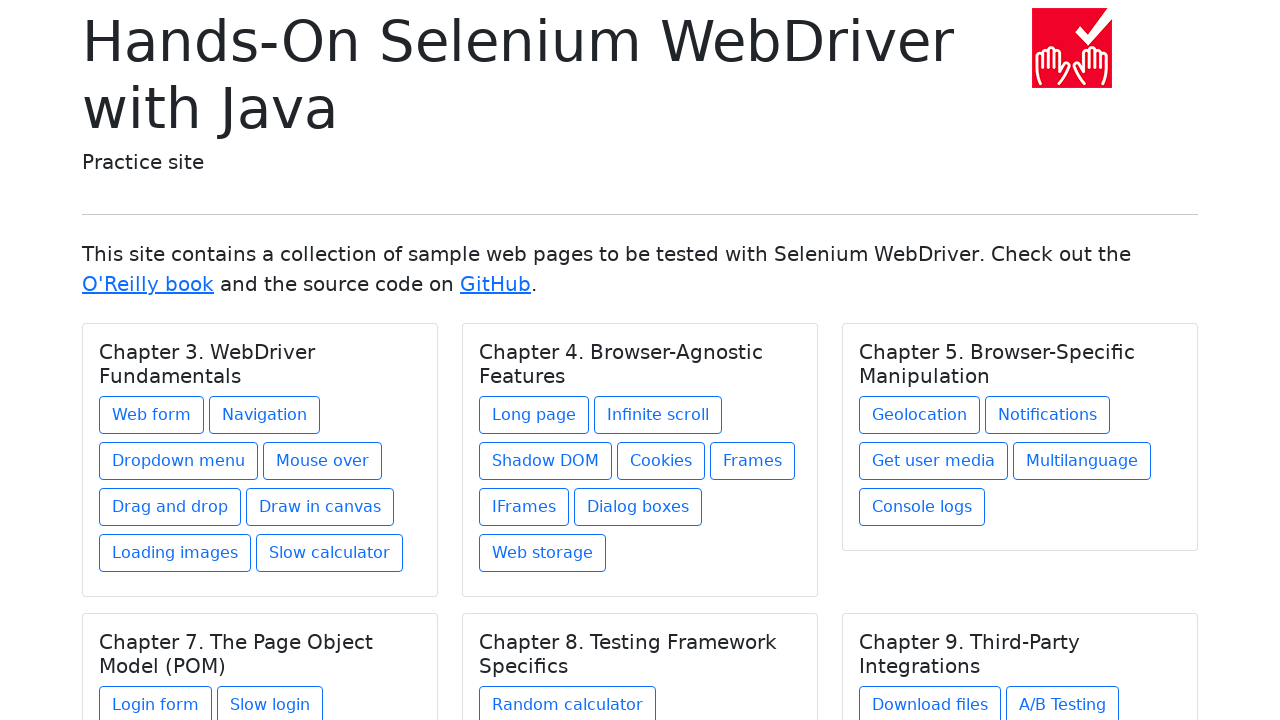

Clicked 'Draw in canvas' link to navigate to canvas page at (320, 507) on text=Draw in canvas
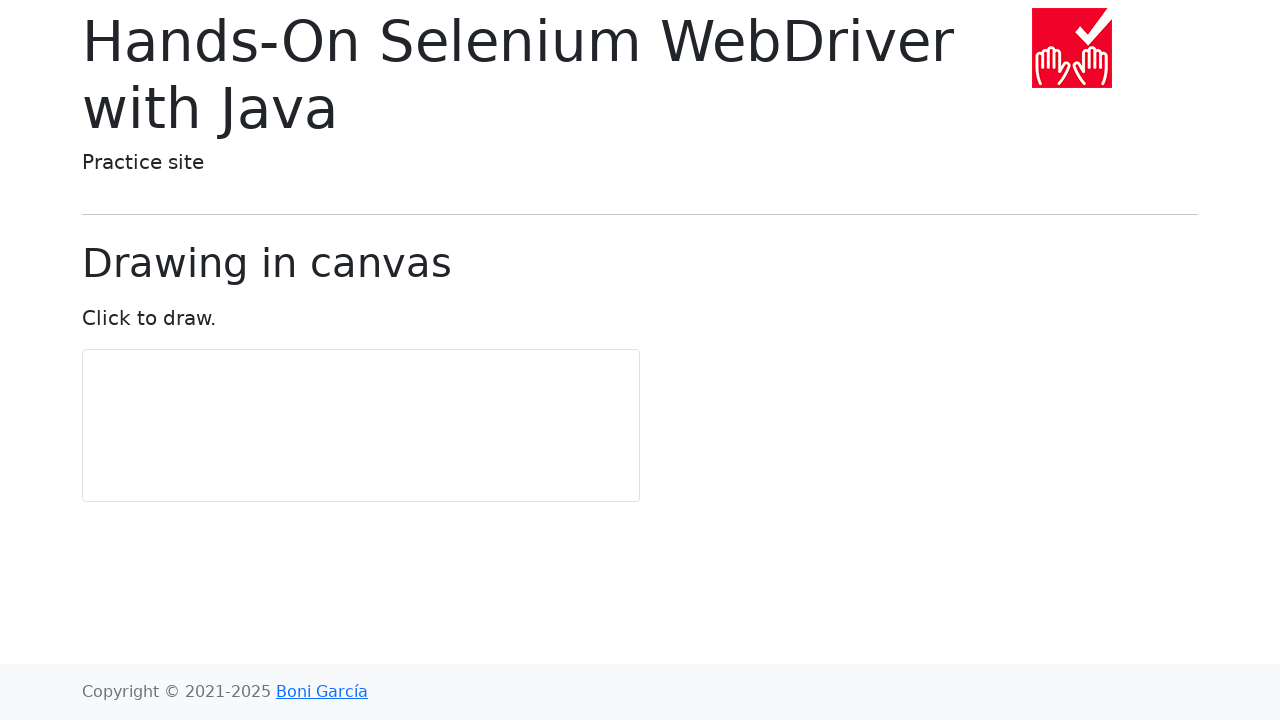

Canvas page loaded and URL verified
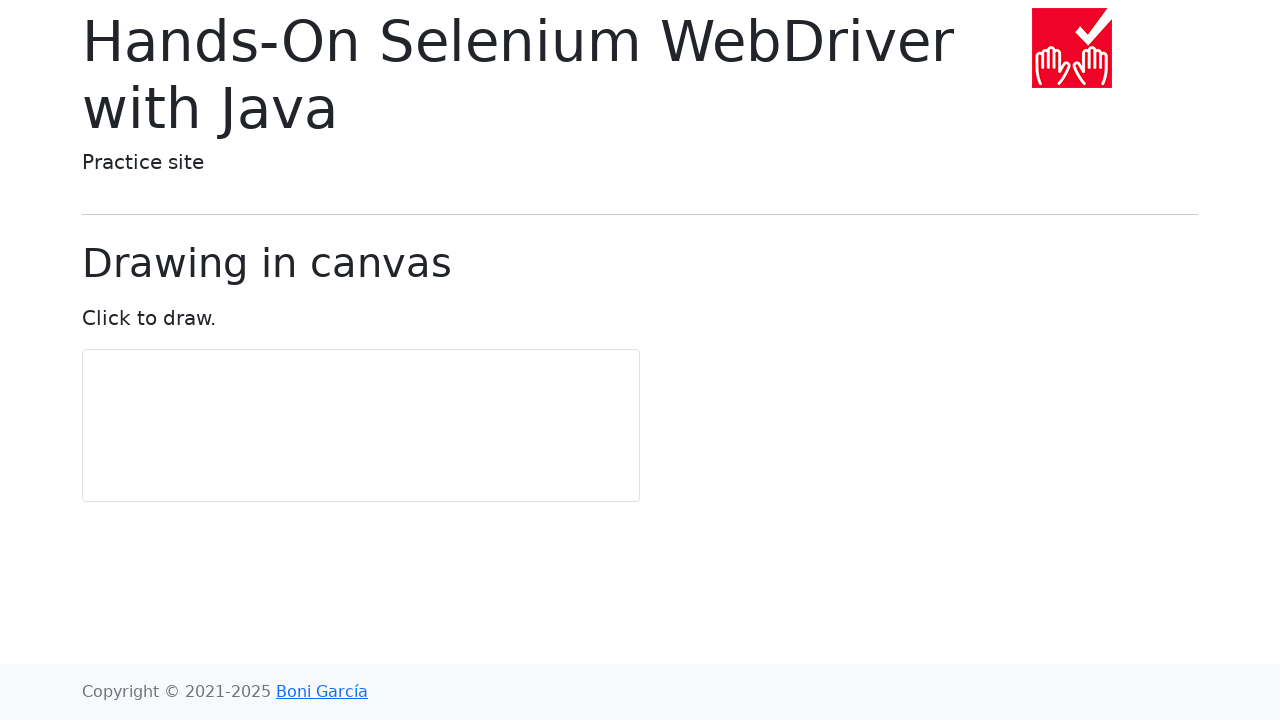

Located canvas element (#my-canvas)
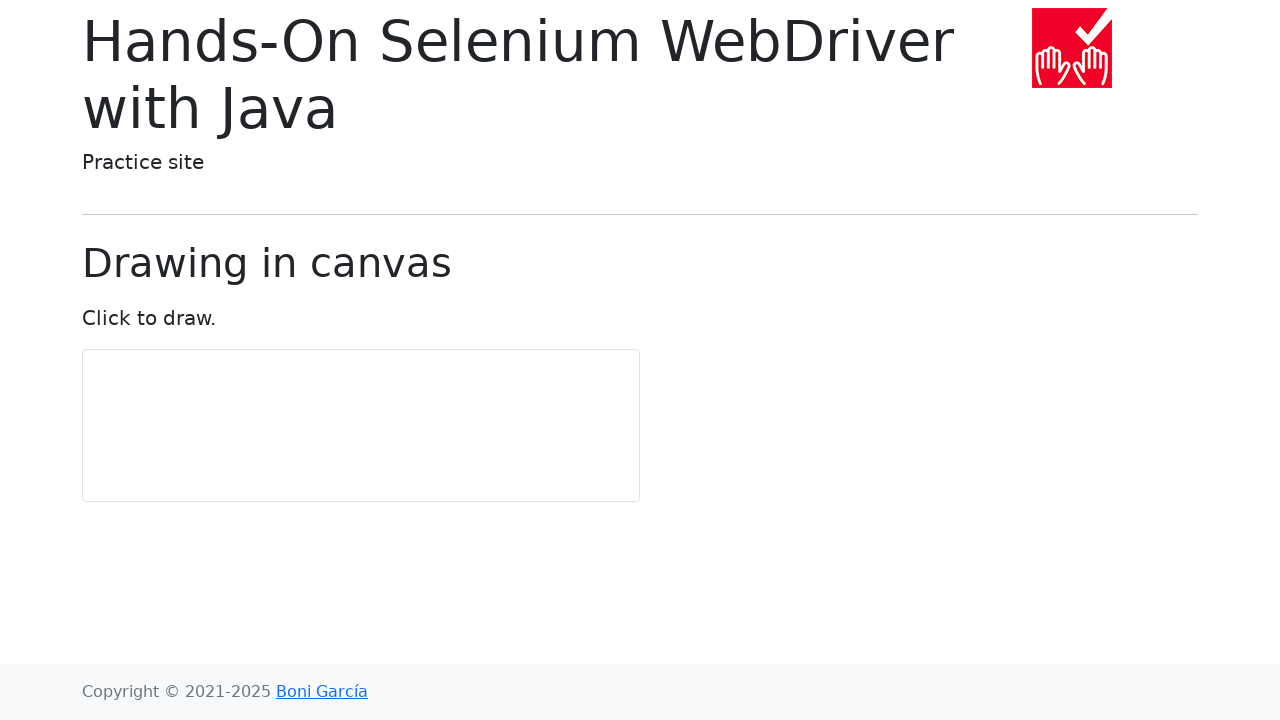

Calculated canvas center position for drawing
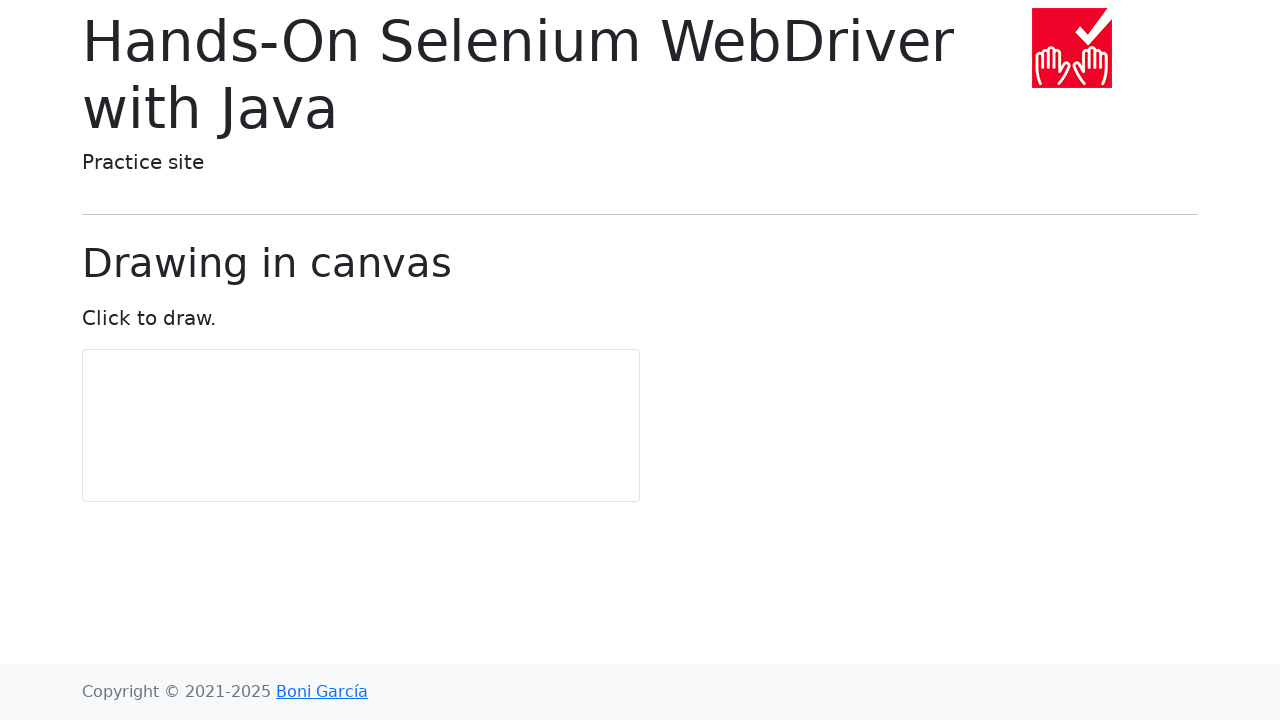

Moved mouse to canvas center position at (361, 426)
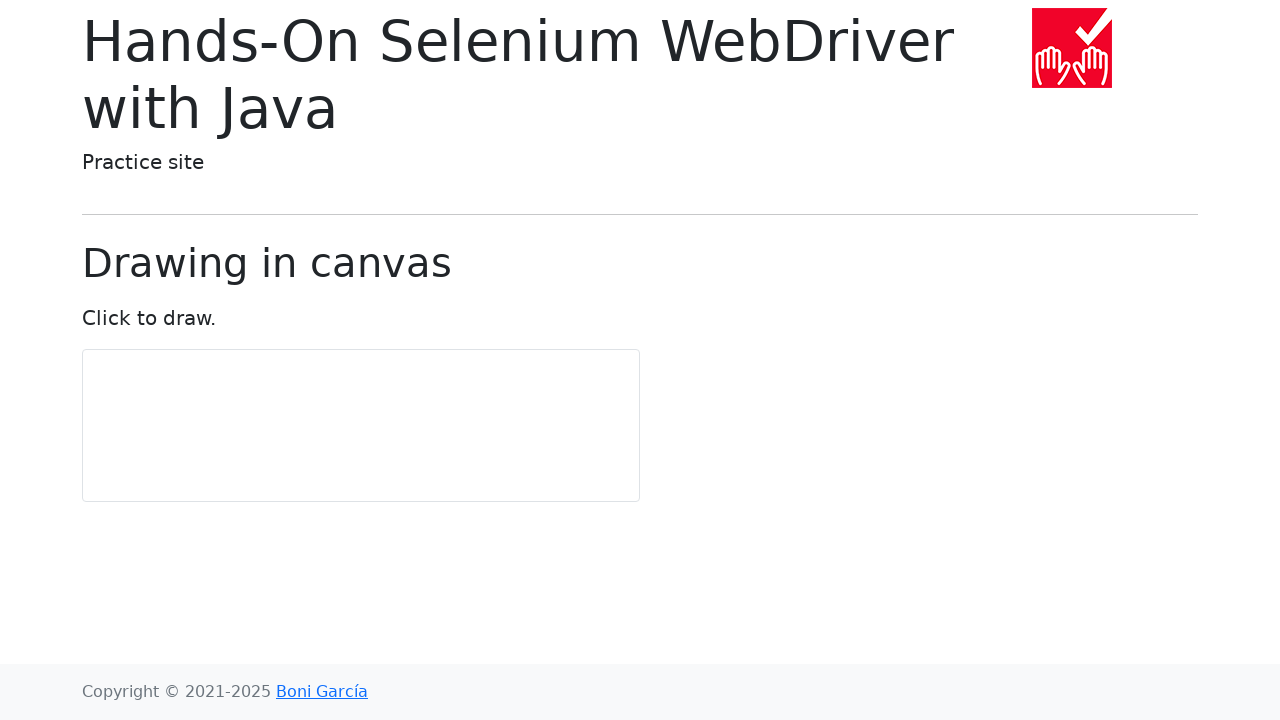

Mouse button pressed down to start drawing at (361, 426)
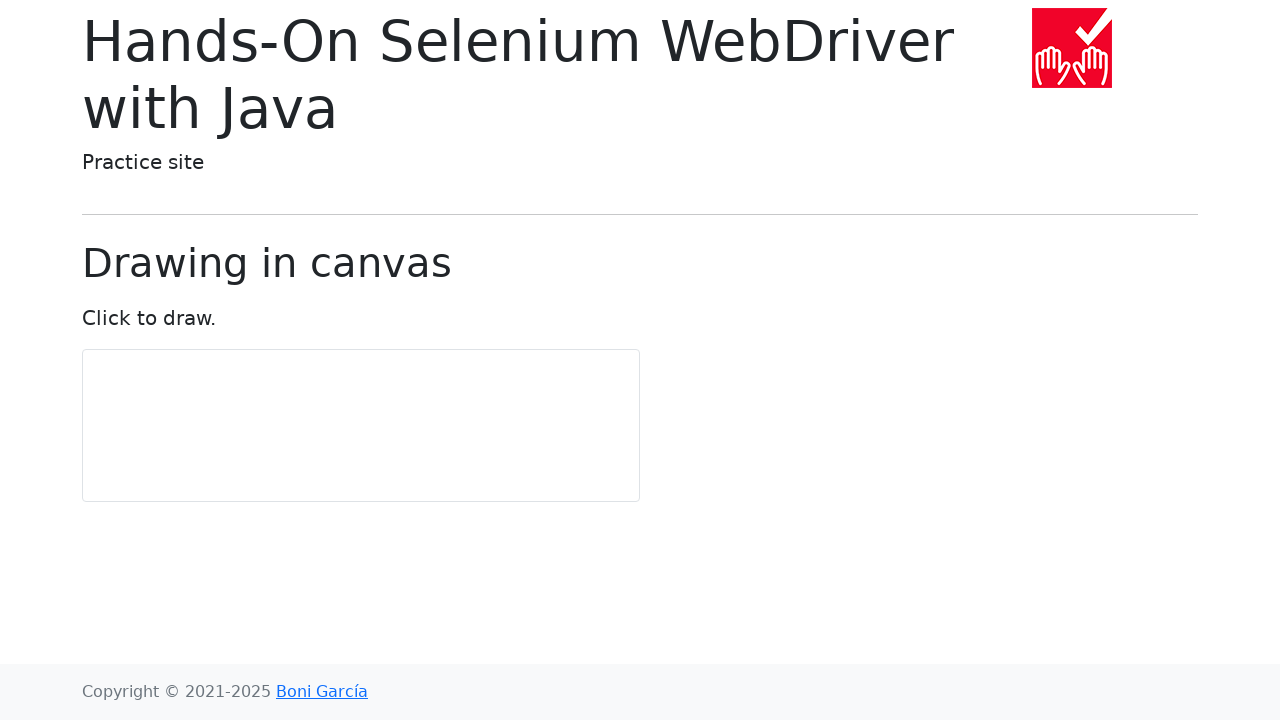

Dragged mouse right and down to draw first line of square at (371, 436)
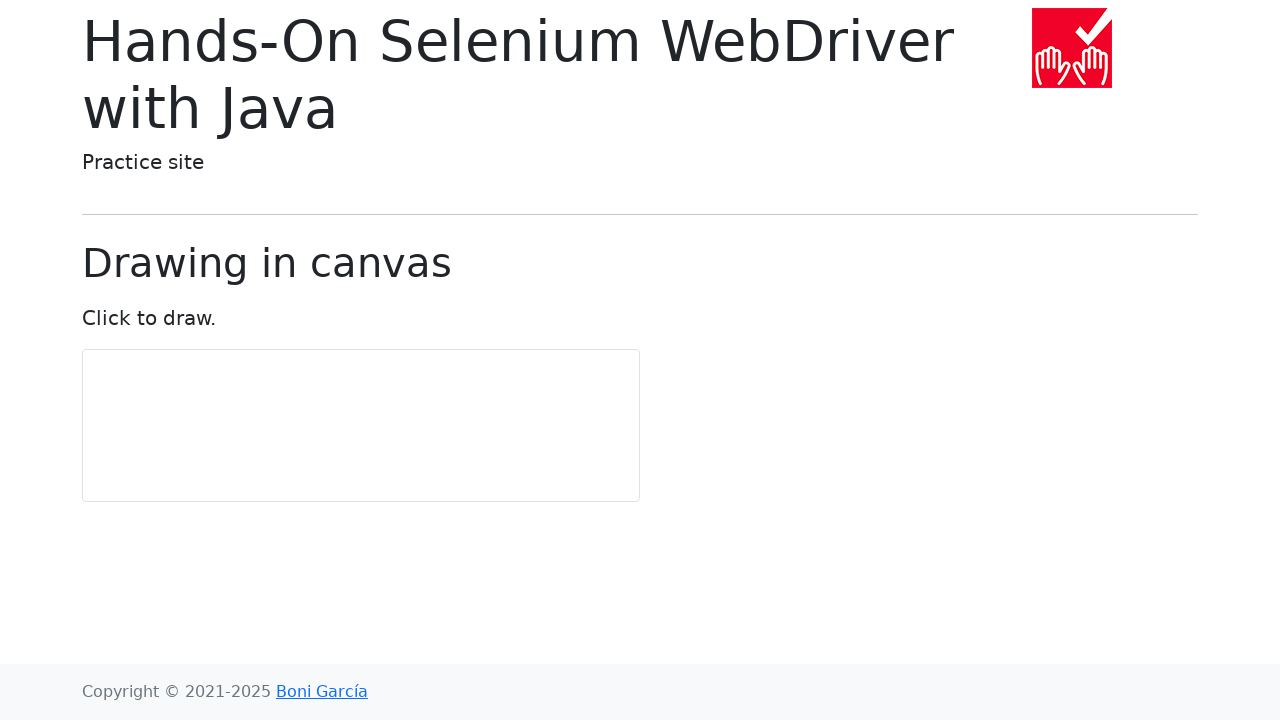

Dragged mouse left and down to draw second line of square at (361, 446)
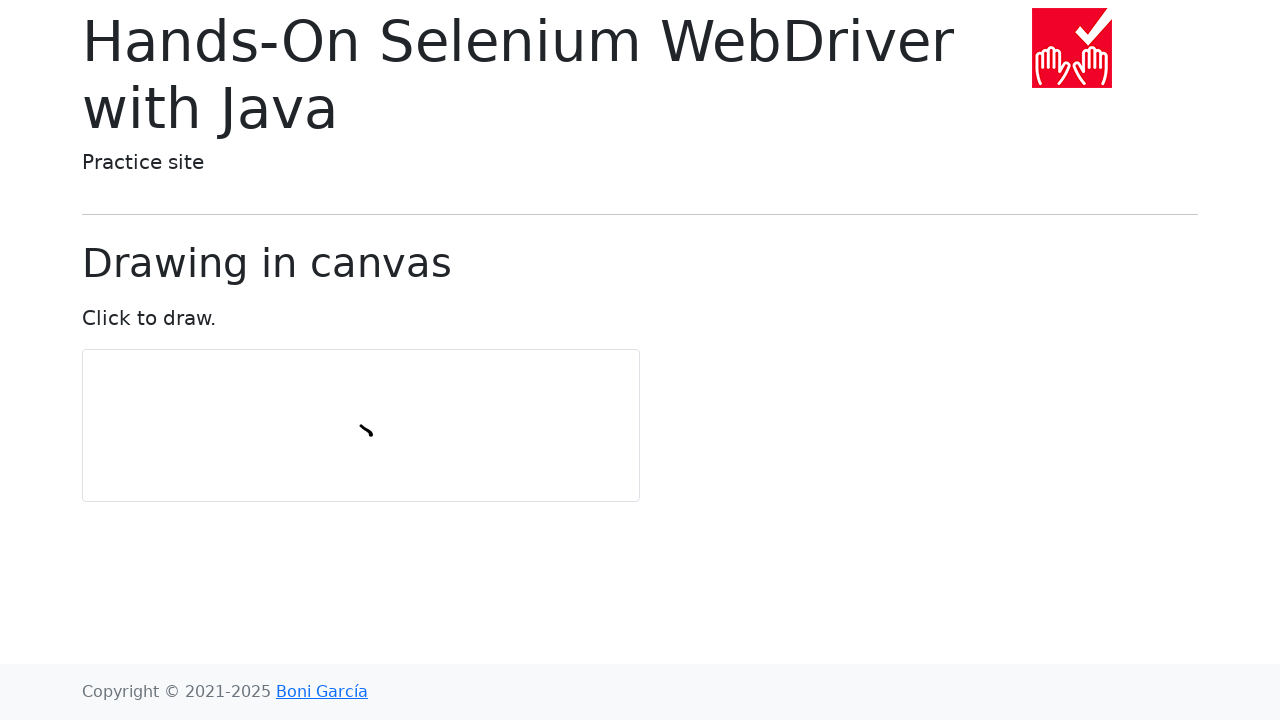

Dragged mouse left and up to draw third line of square at (351, 436)
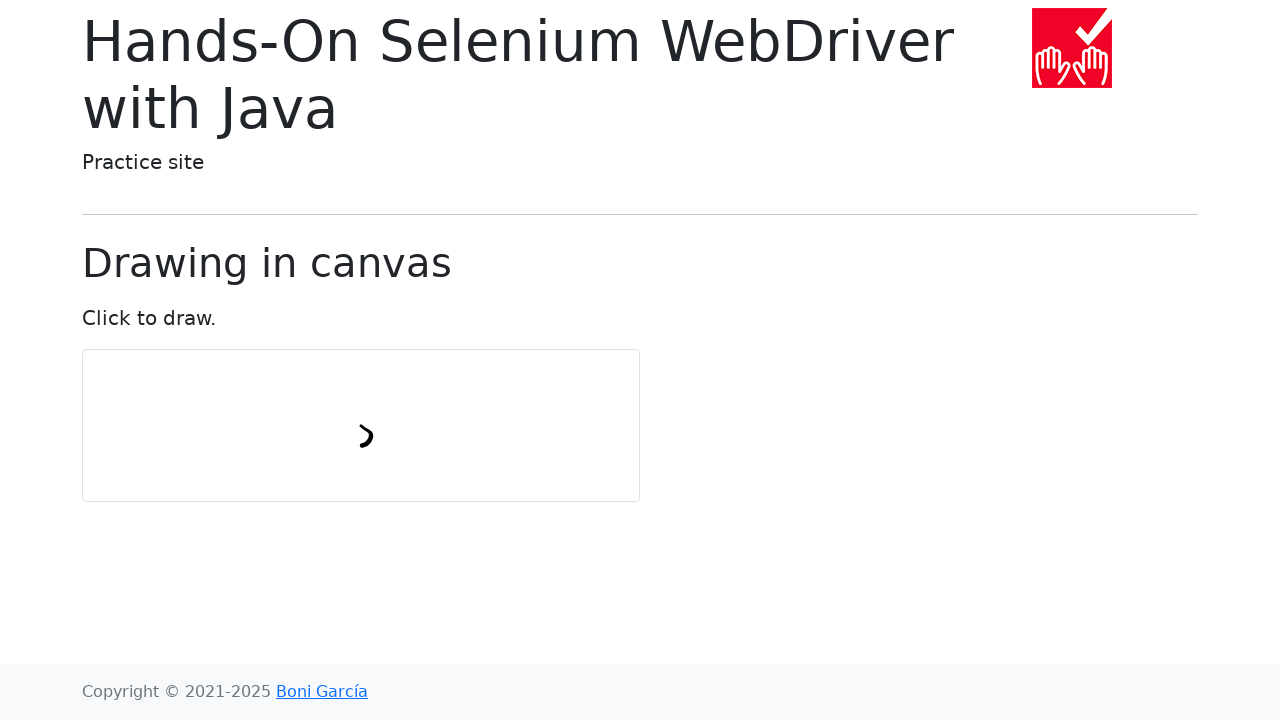

Dragged mouse right and up to complete square shape at (361, 426)
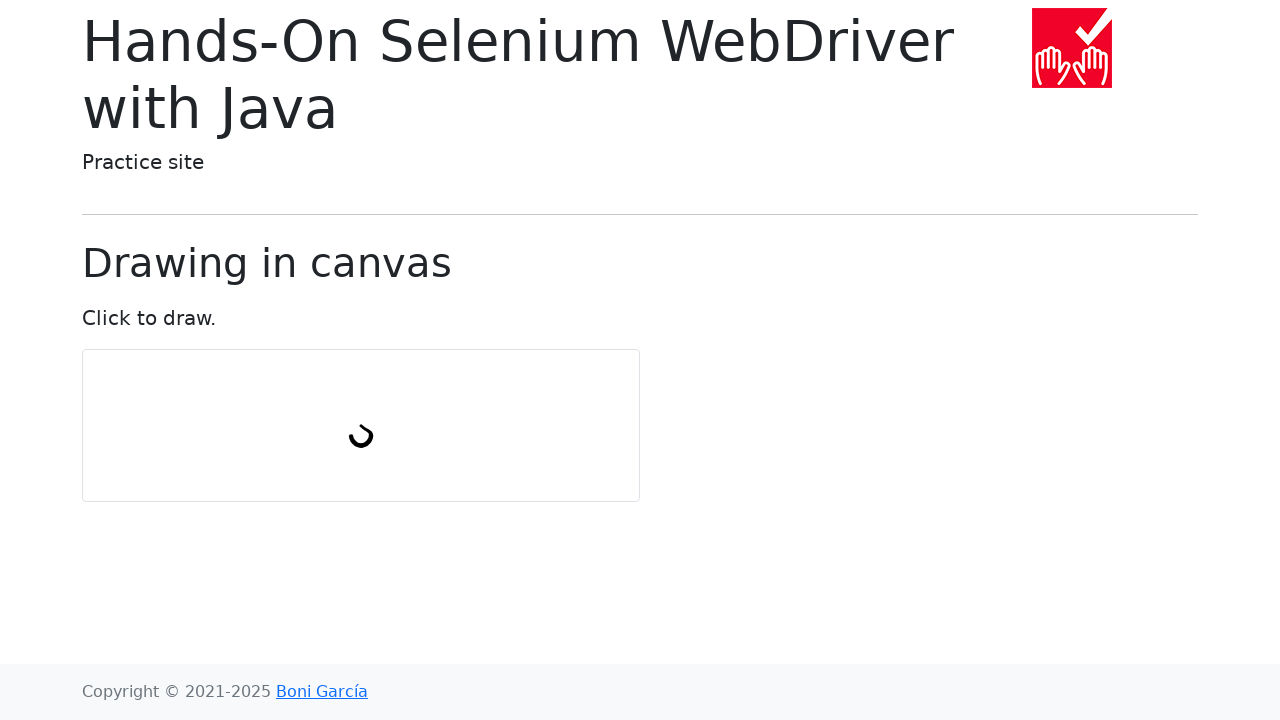

Mouse button released, square drawing completed at (361, 426)
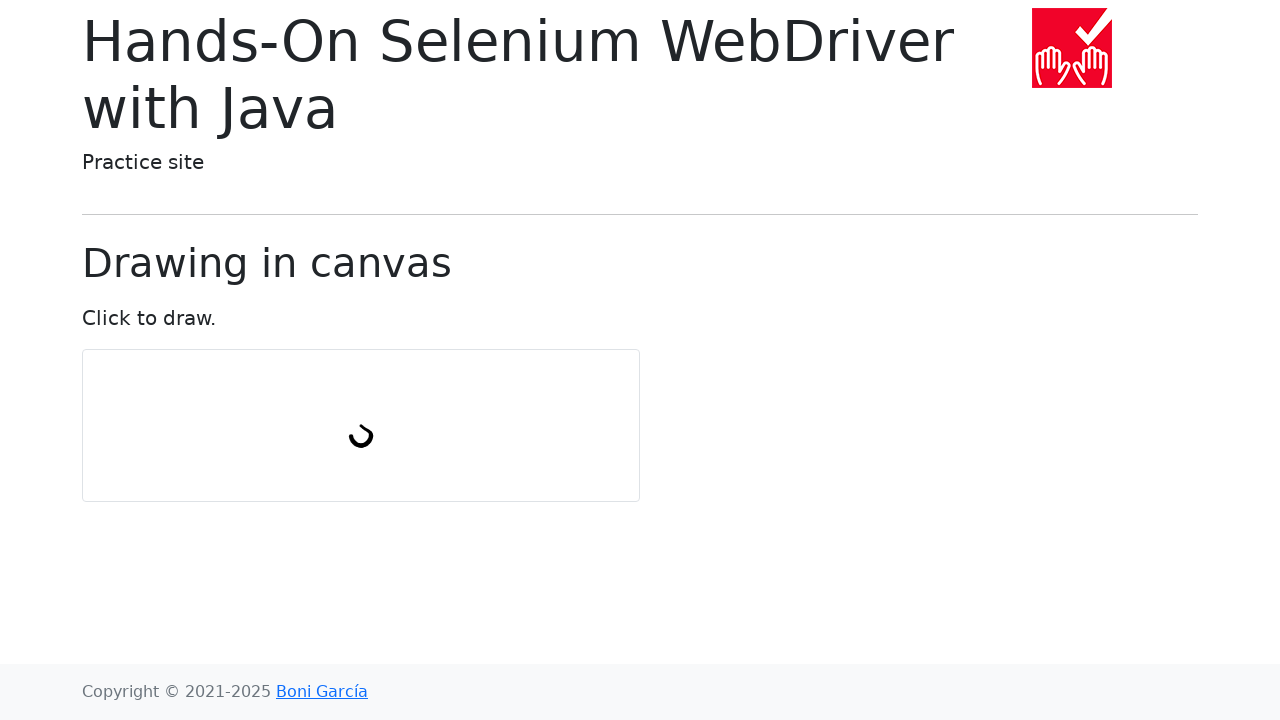

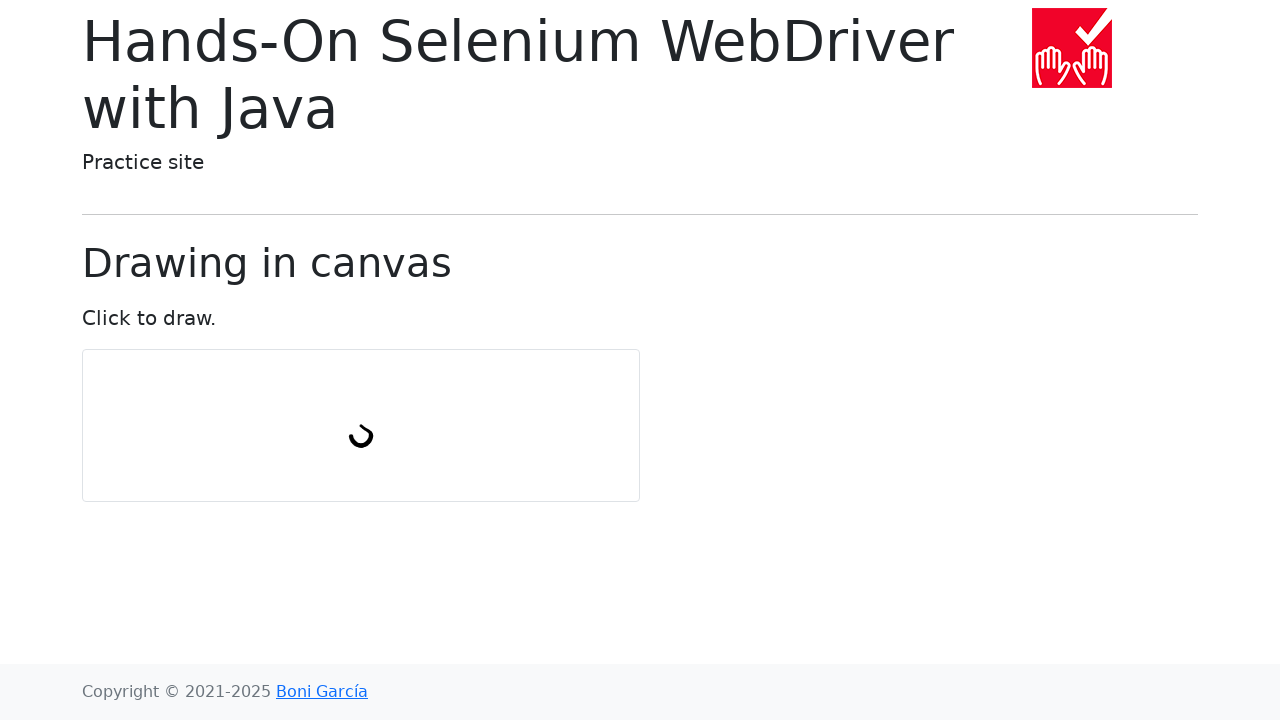